Opens the imooc.com website and maximizes the browser window

Starting URL: https://www.imooc.com

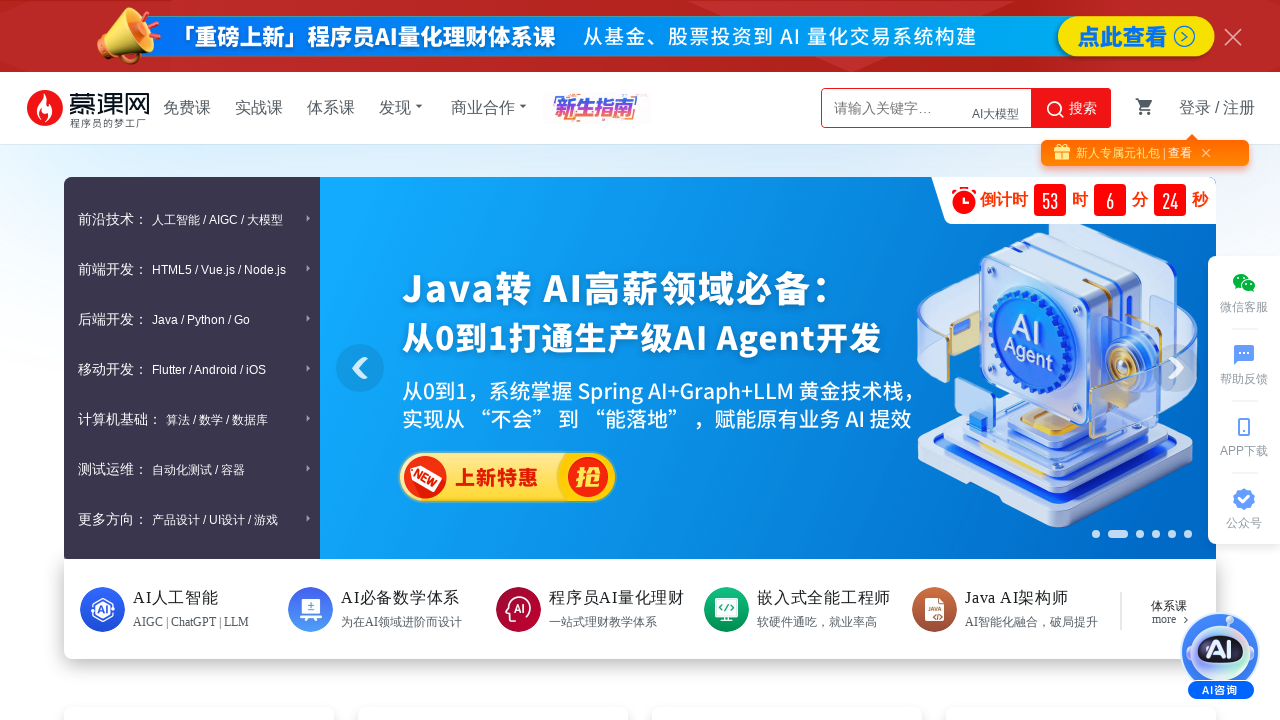

Navigated to imooc.com website
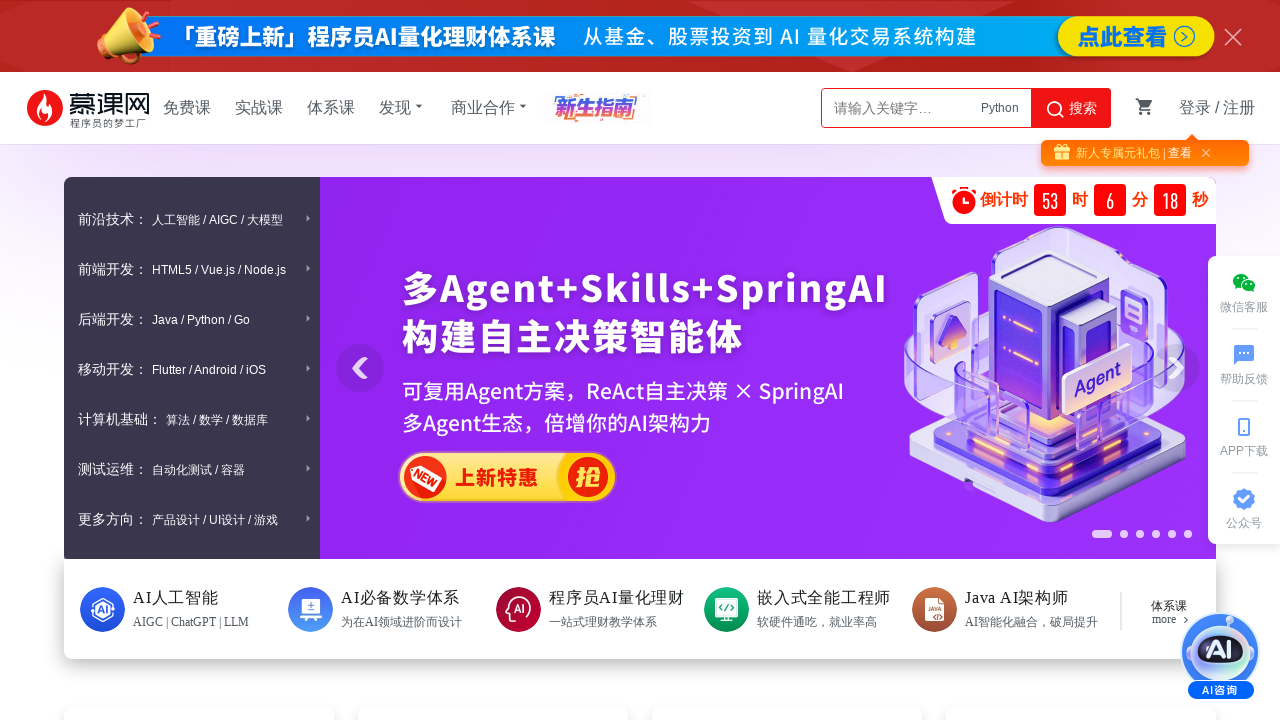

Maximized browser window
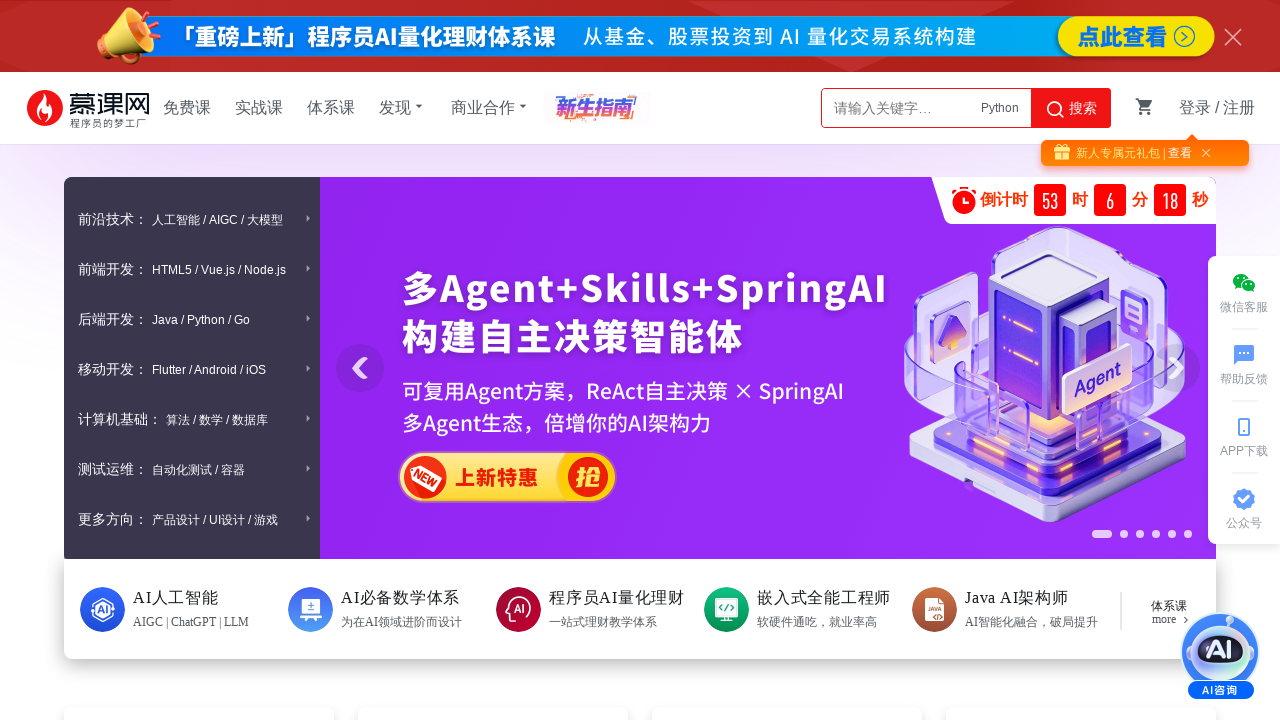

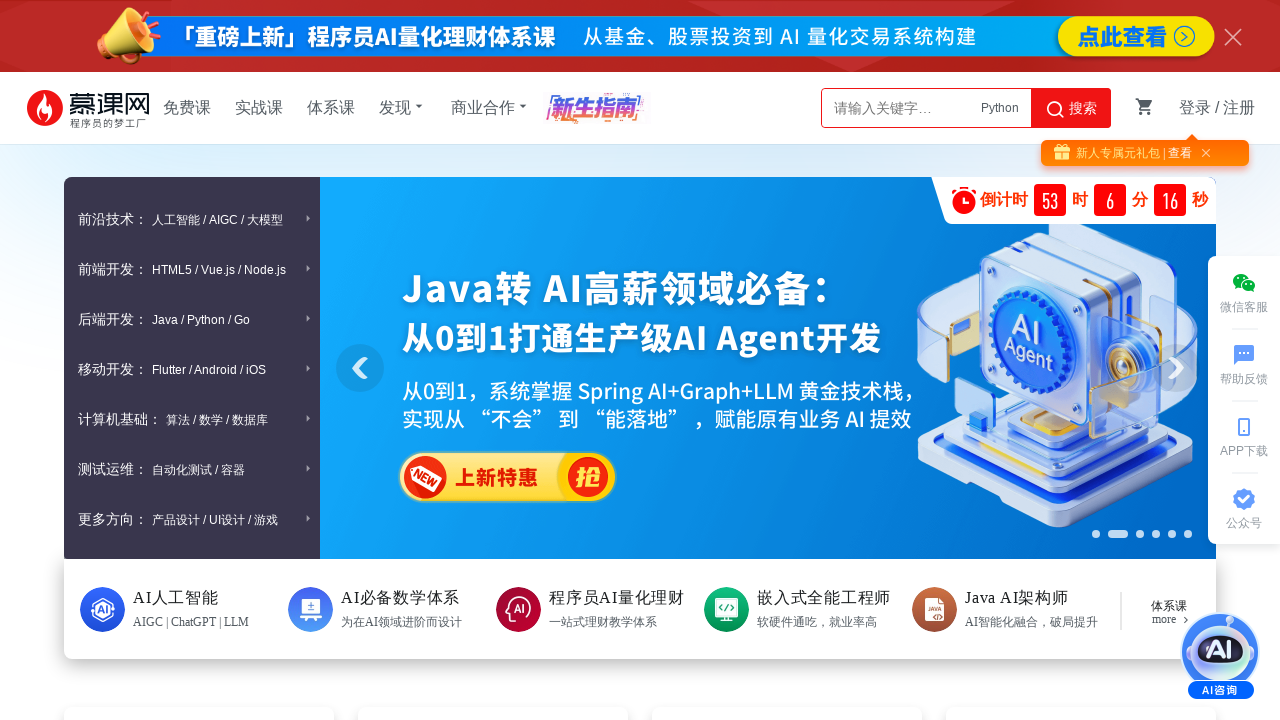